Navigates to Software Test Academy website and verifies the page title matches the expected value

Starting URL: http://www.swtestacademy.com/

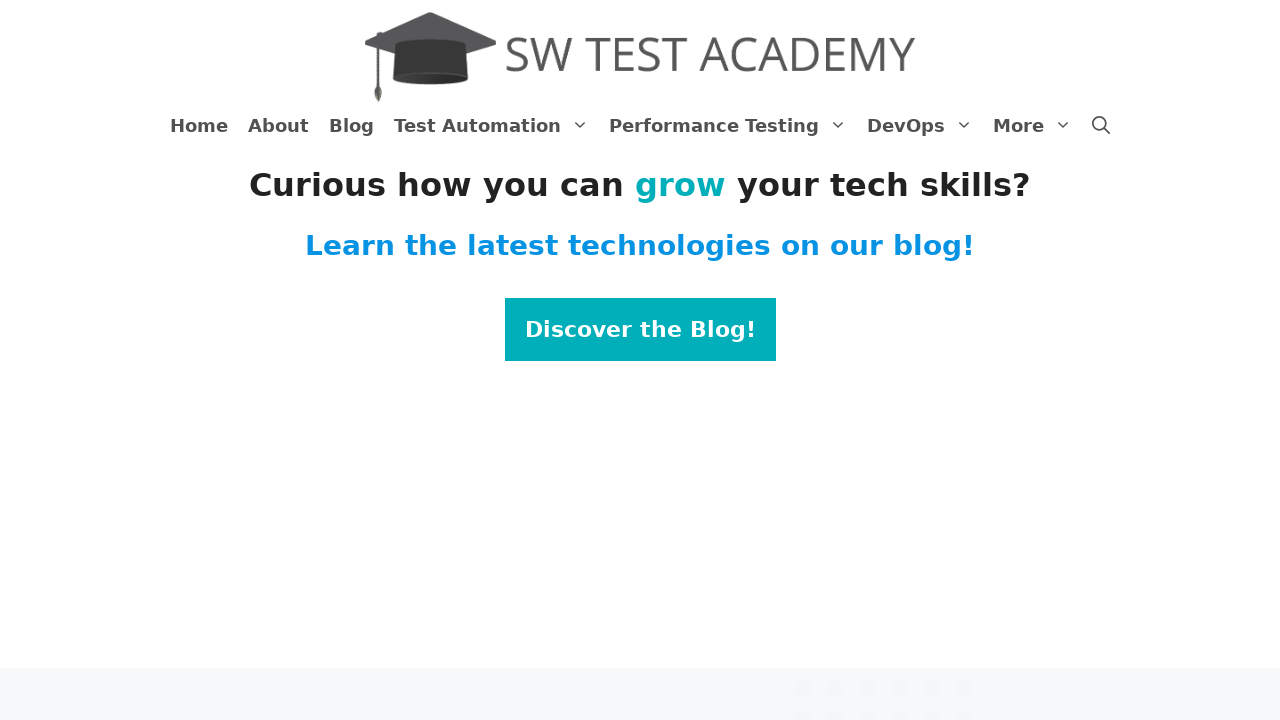

Navigated to Software Test Academy website
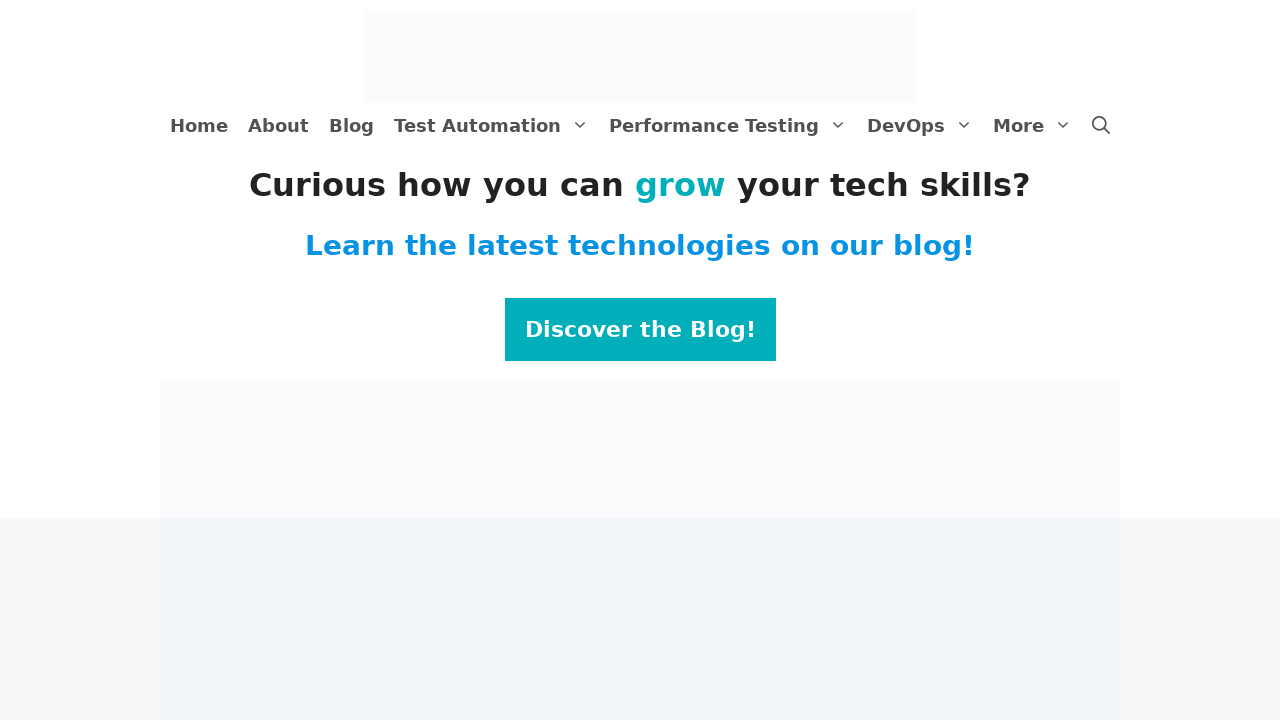

Retrieved page title
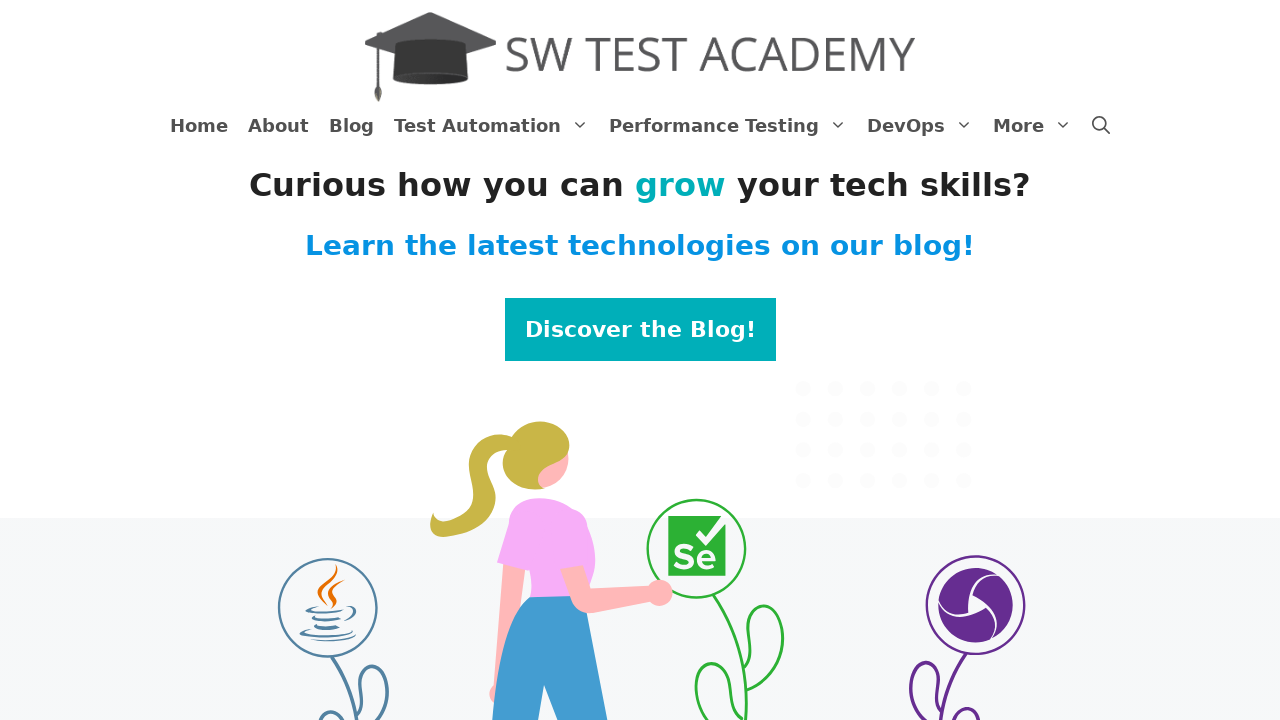

Verified page title matches expected value 'Software Test Academy'
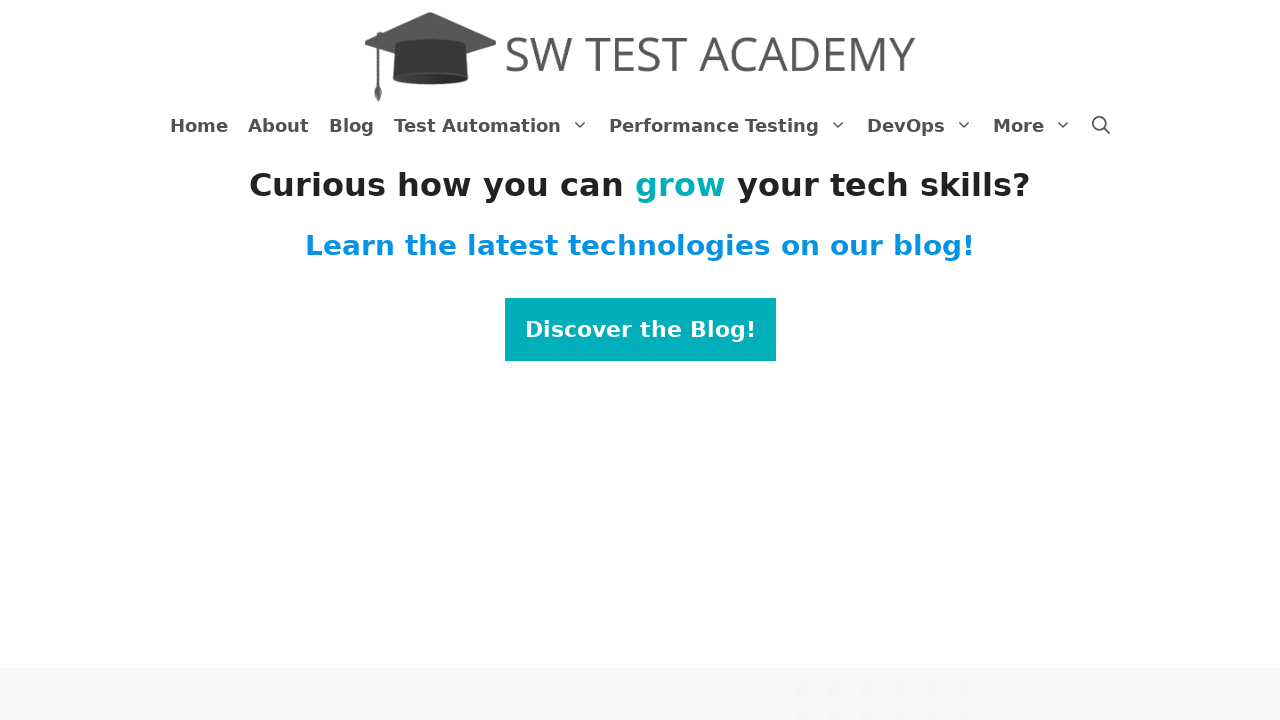

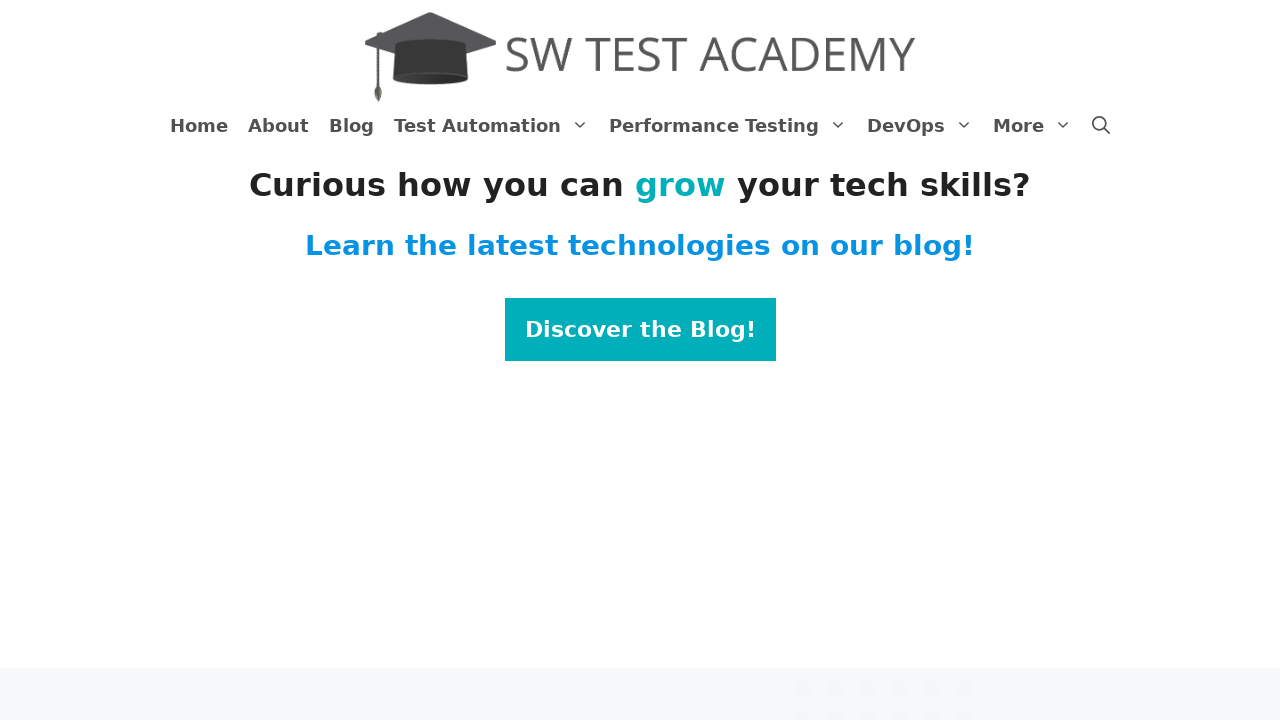